Navigates to a test automation website and maximizes the browser window, demonstrating basic browser setup and navigation.

Starting URL: https://www.testotomasyonu.com

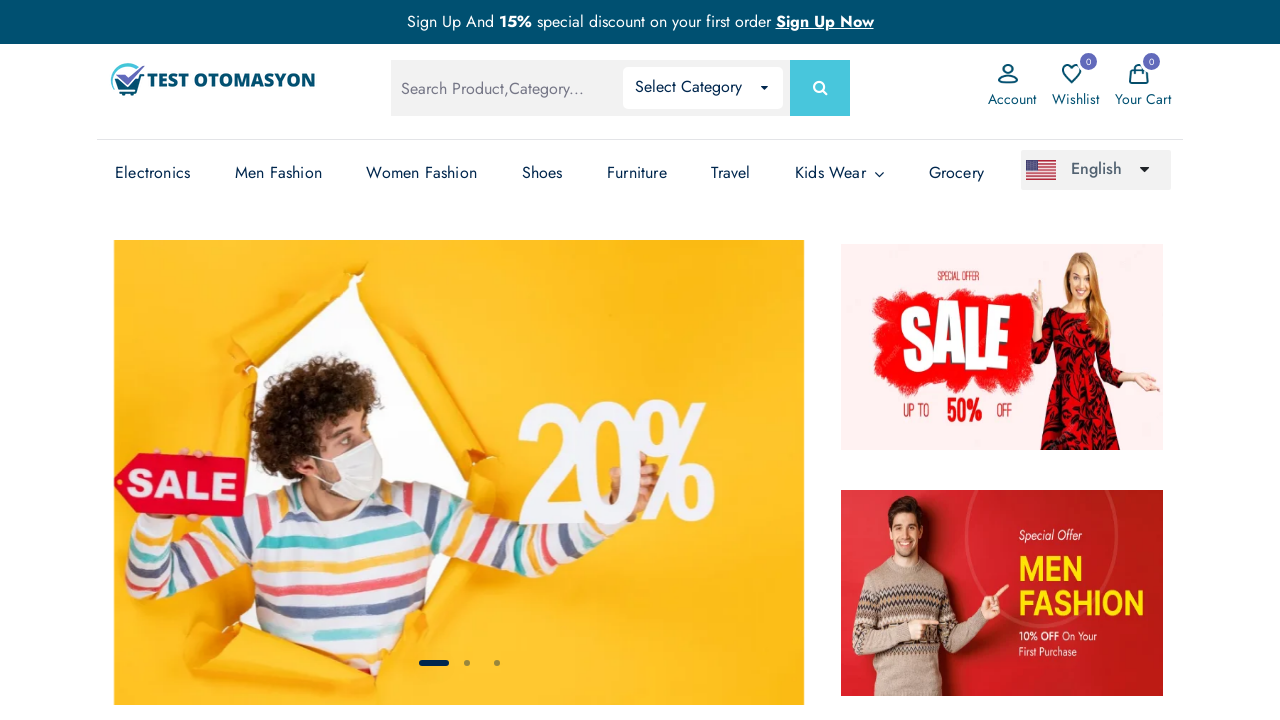

Waited for page to load with domcontentloaded state
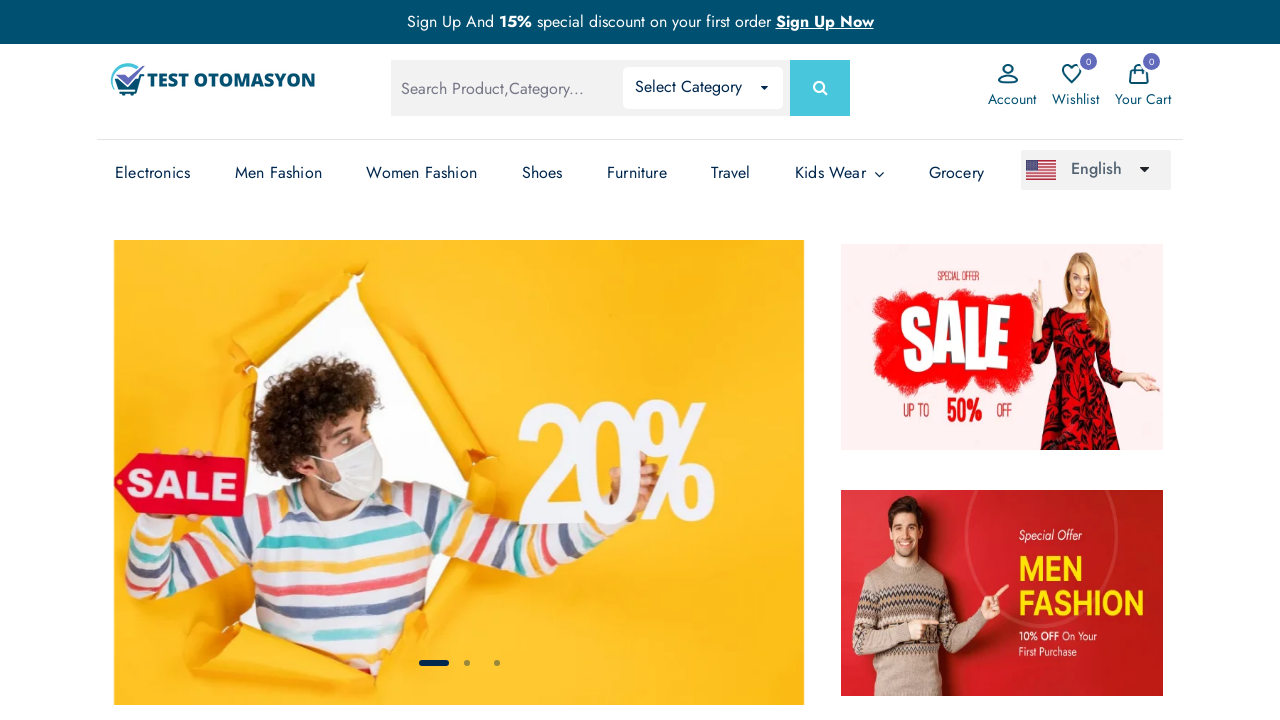

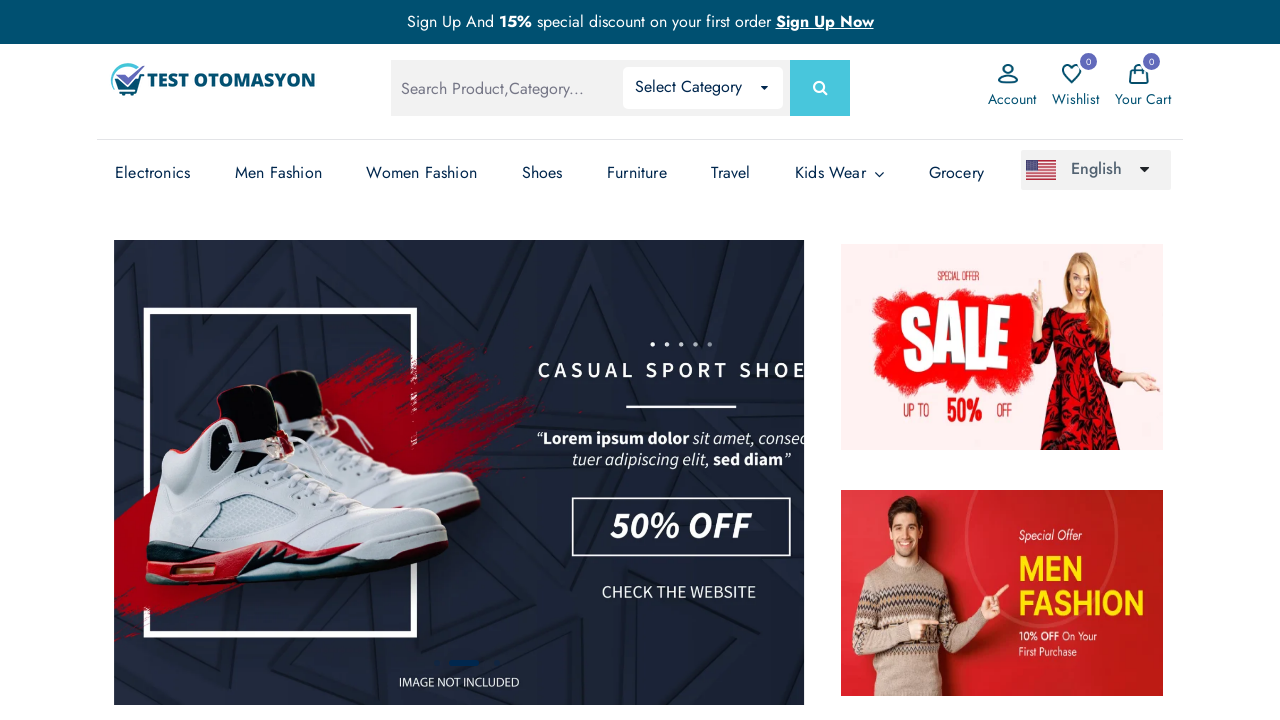